Tests file upload functionality by selecting a file, clicking the upload button, and verifying the success message is displayed.

Starting URL: https://the-internet.herokuapp.com/upload

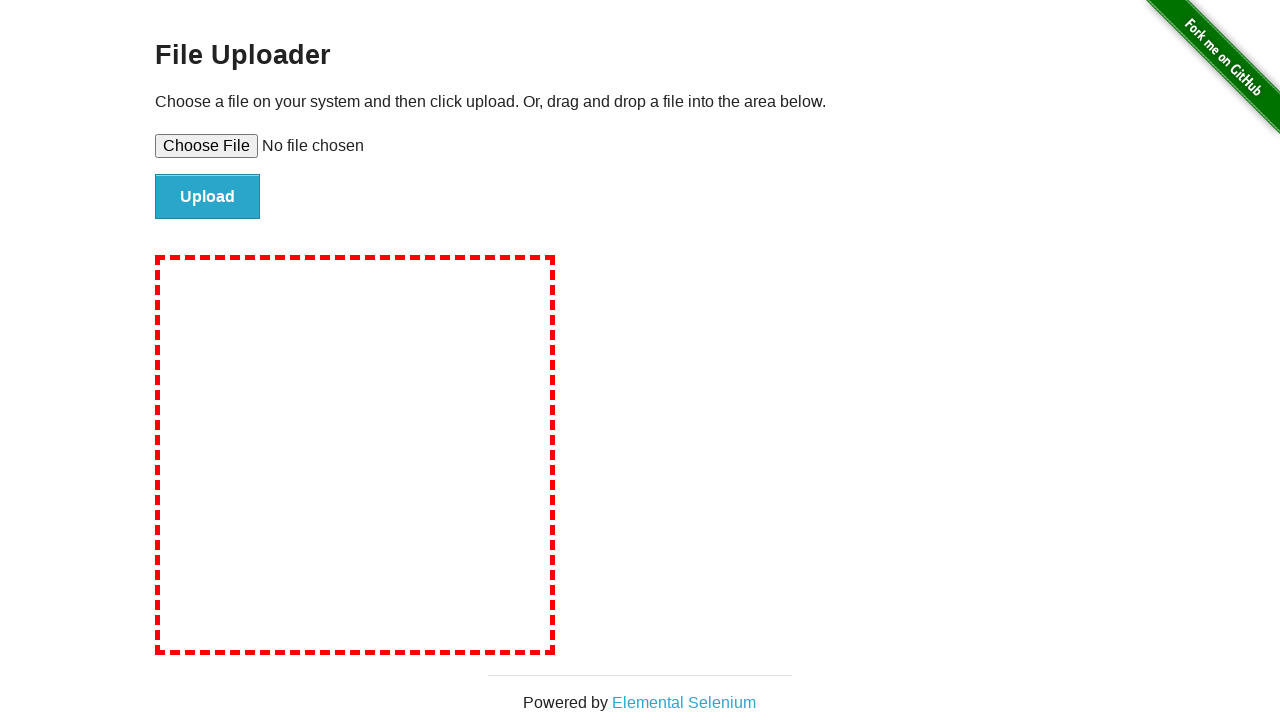

Created temporary test file for upload
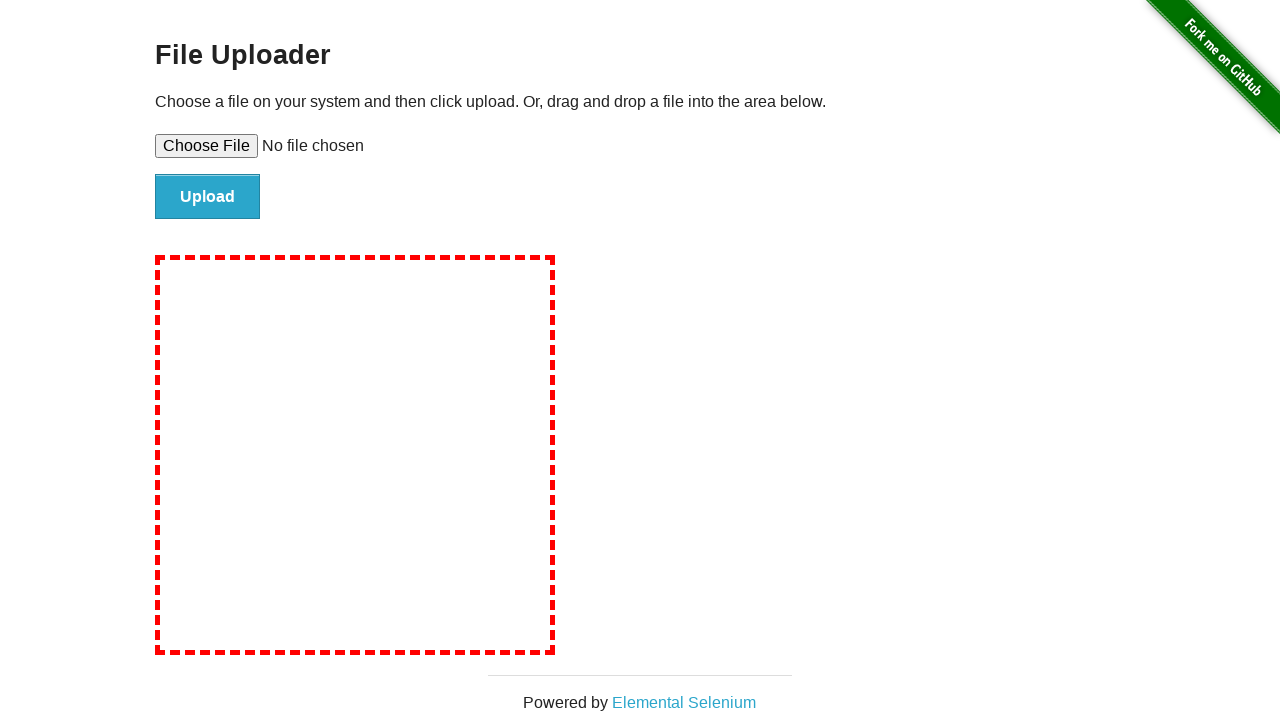

Selected test file using file input element
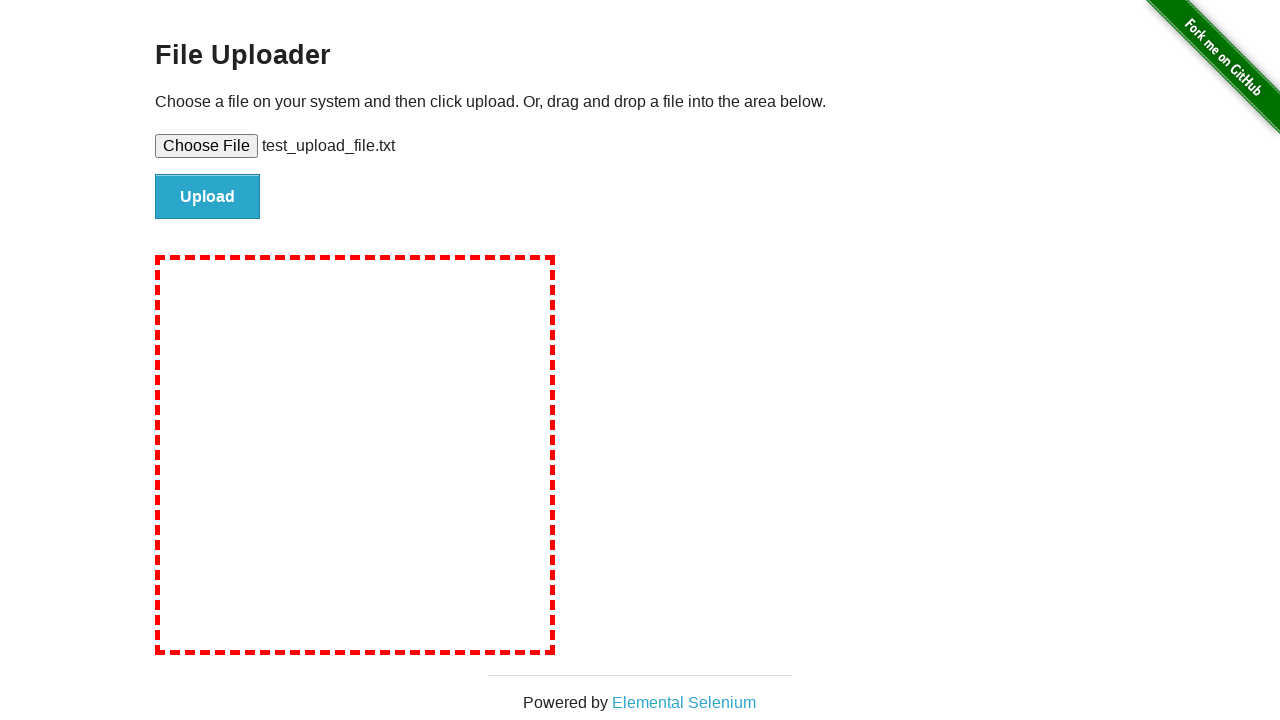

Clicked upload submit button at (208, 197) on #file-submit
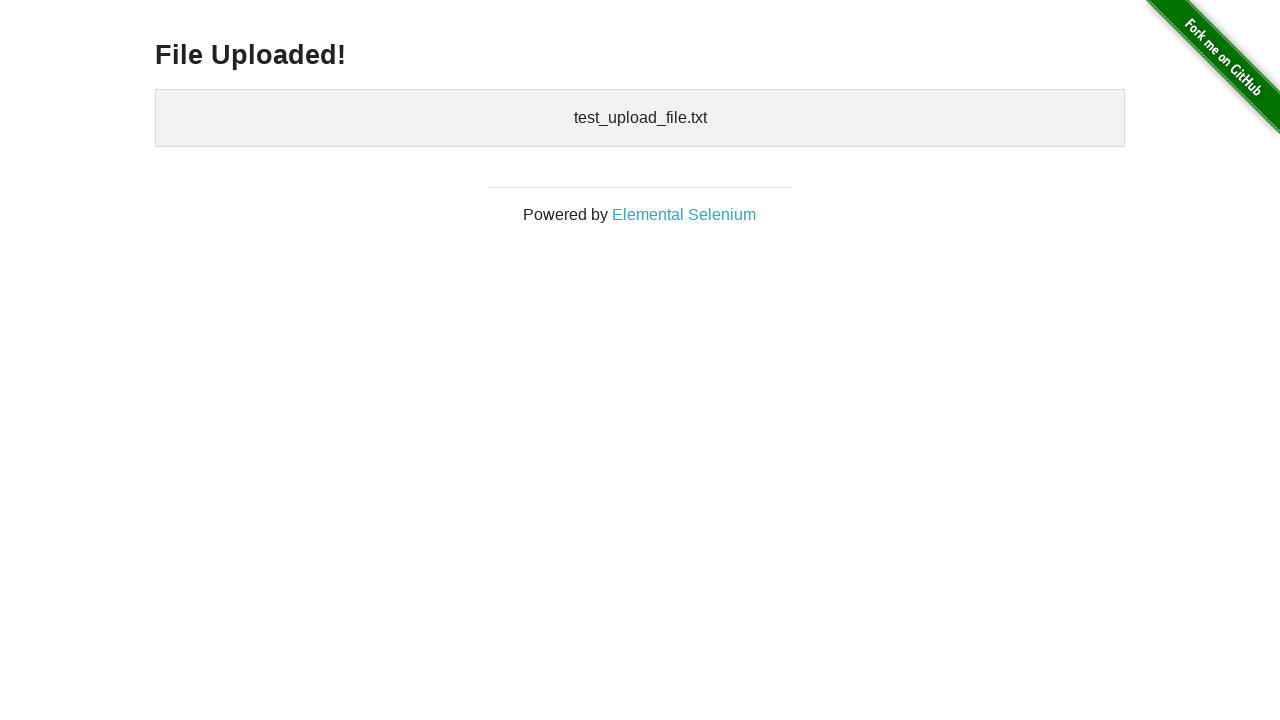

Verified success message 'File Uploaded!' is displayed
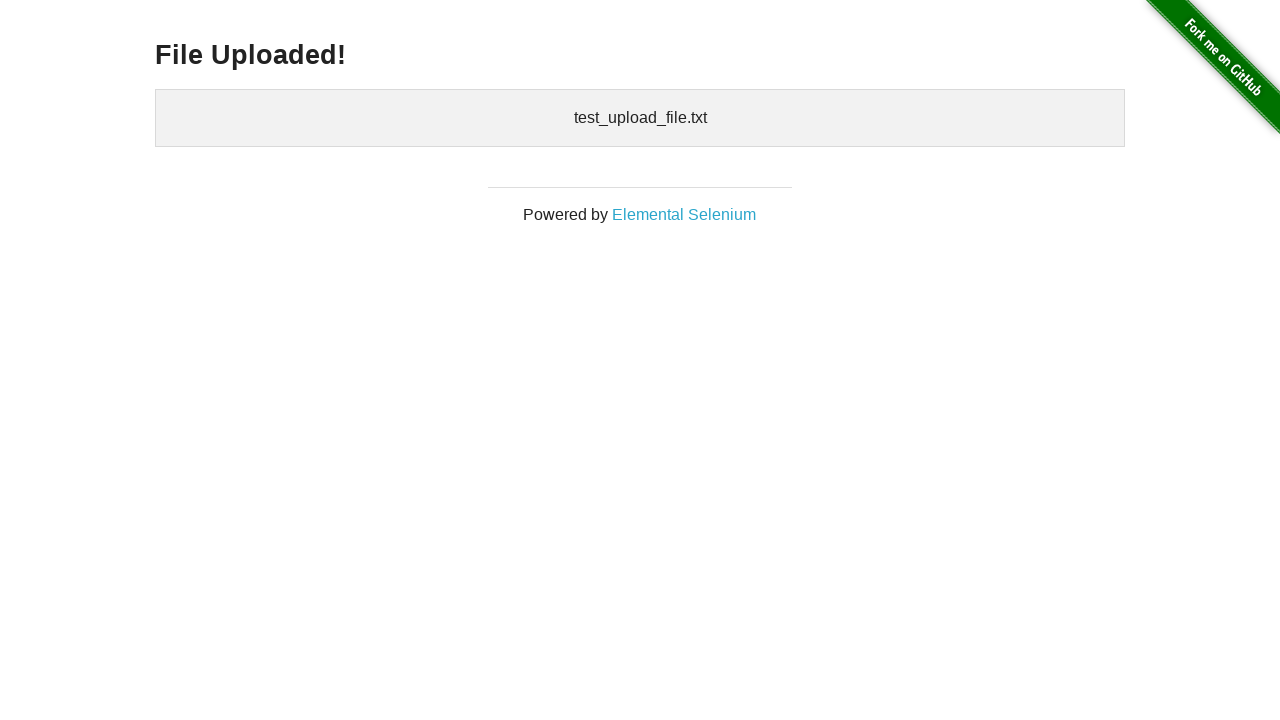

Cleaned up temporary test file
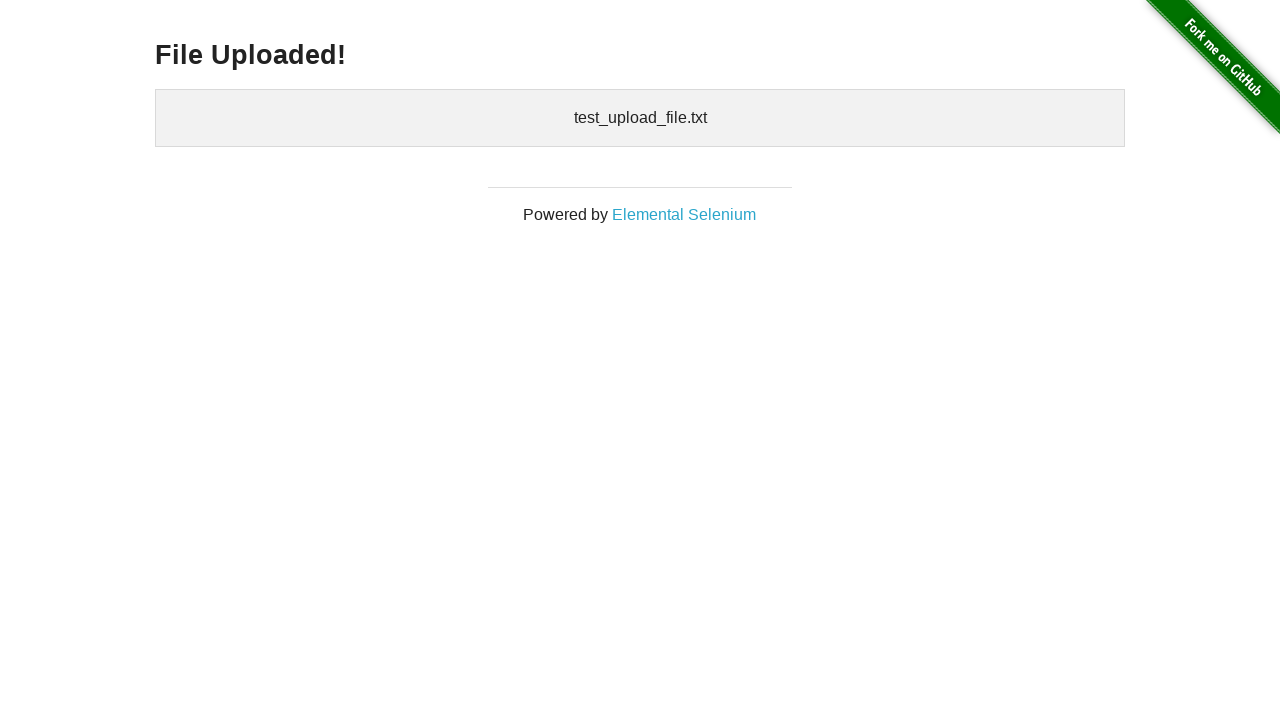

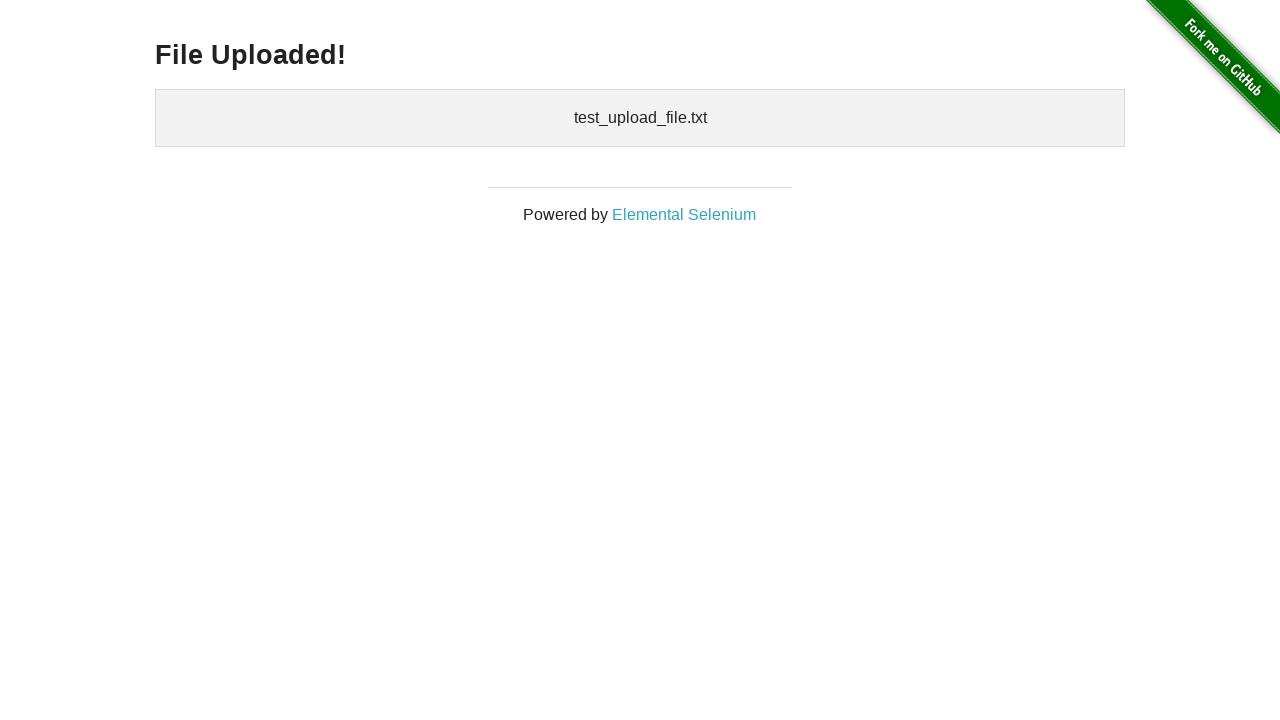